Navigates to the OrangeHRM demo page and verifies that the page title contains "Orange"

Starting URL: https://opensource-demo.orangehrmlive.com/

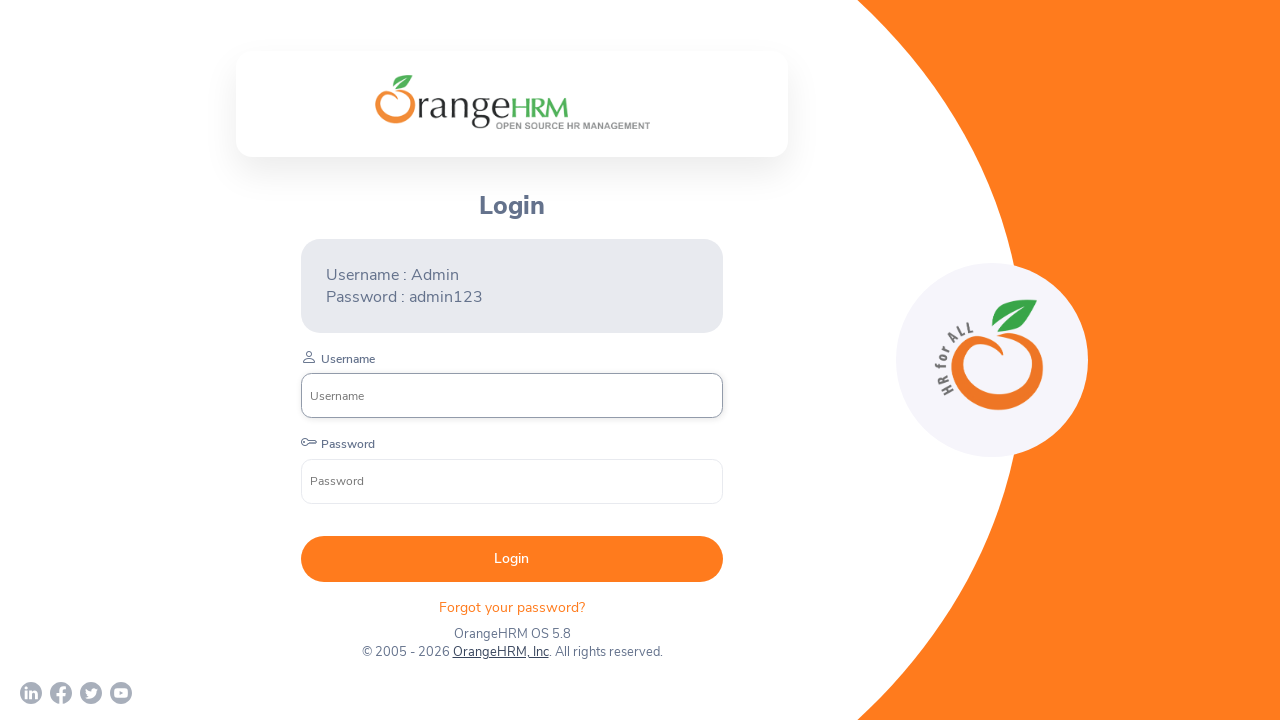

Navigated to OrangeHRM demo page
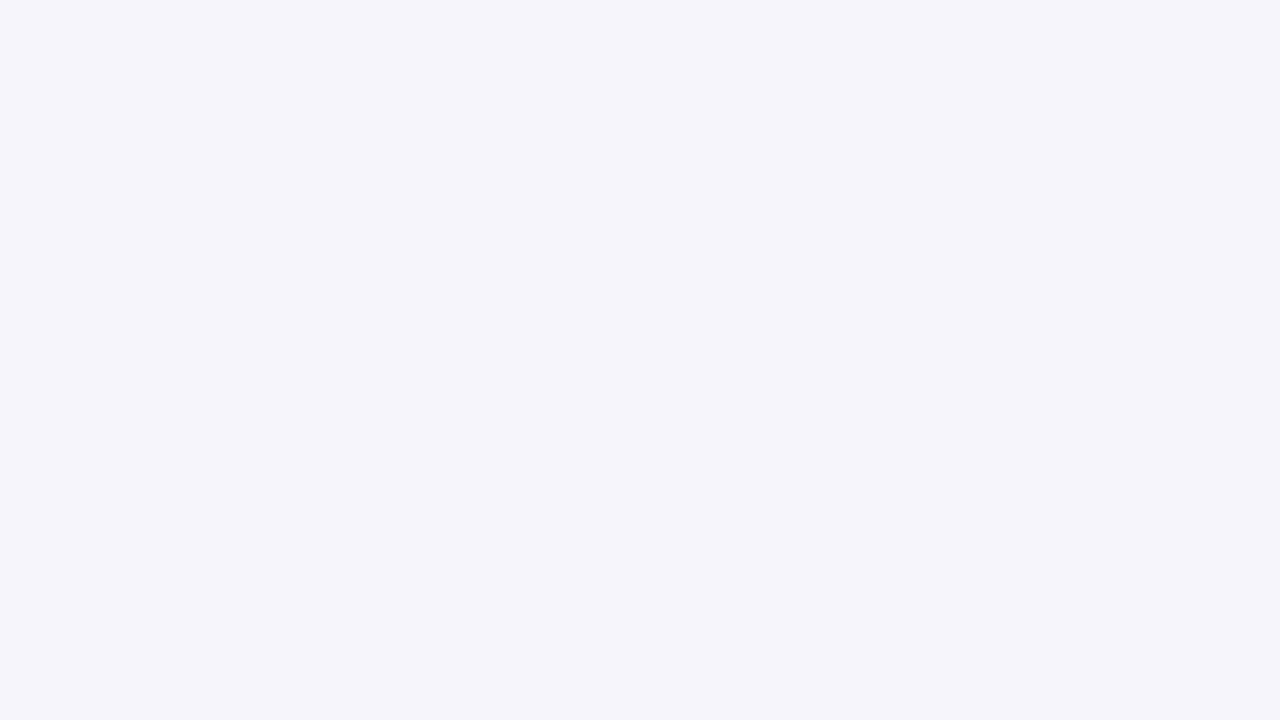

Verified that page title contains 'Orange'
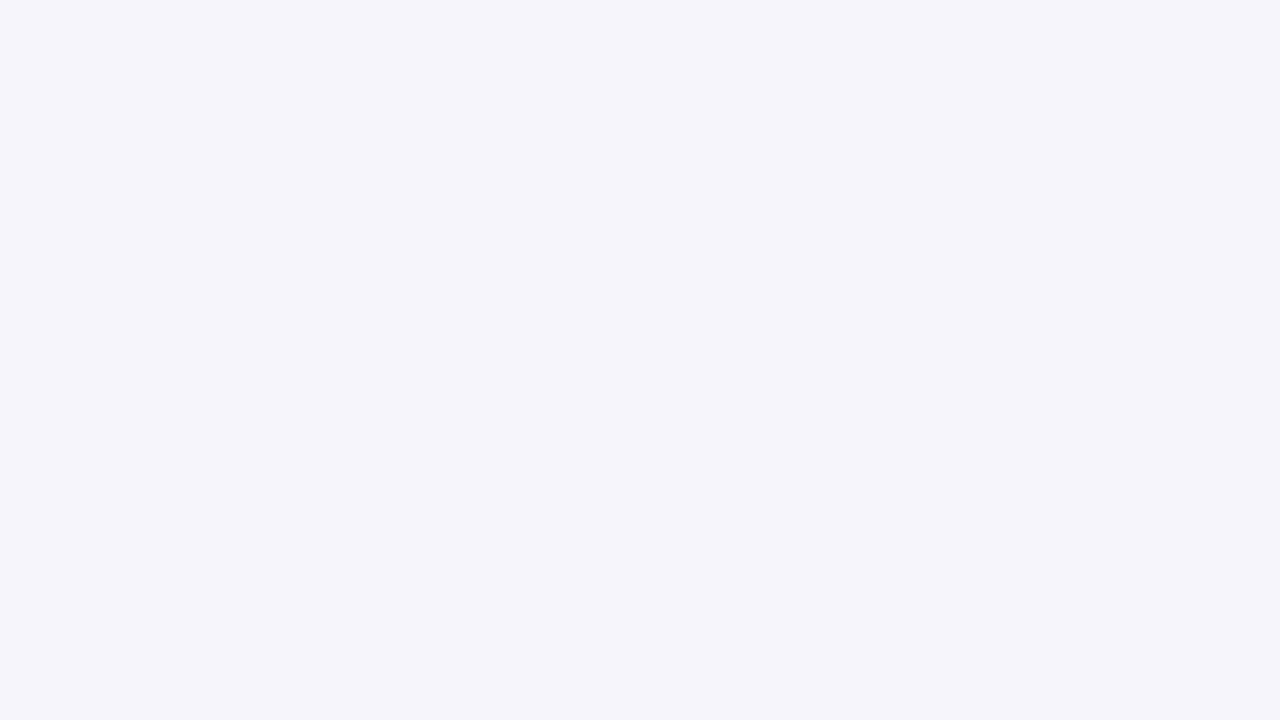

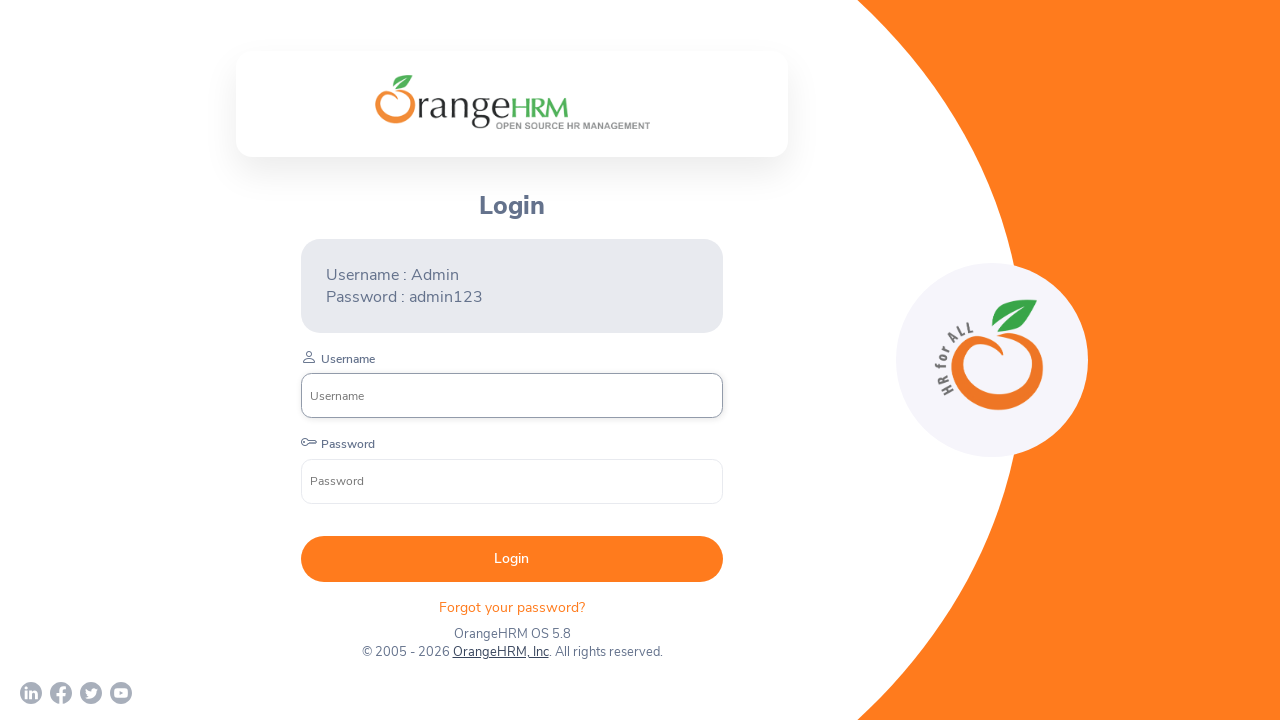